Tests scrolling to an element and filling out a form with name and date fields on a scroll demo page

Starting URL: https://formy-project.herokuapp.com/scroll

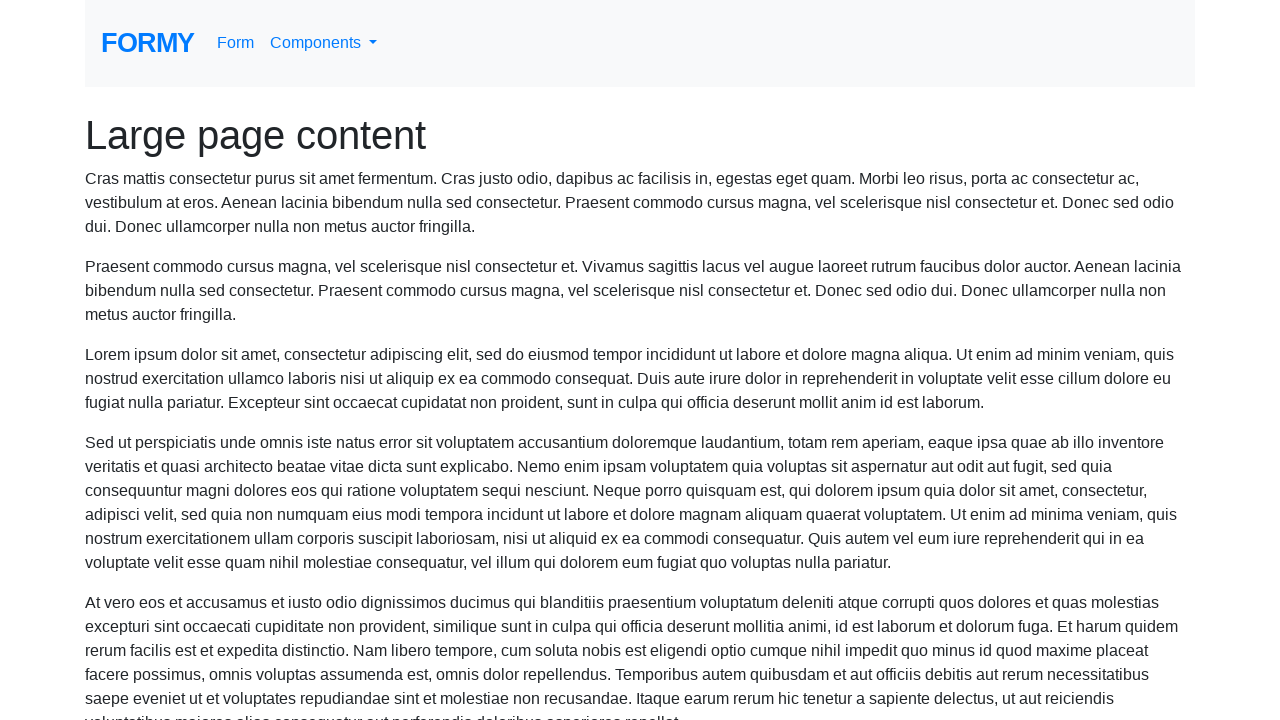

Located the name field element
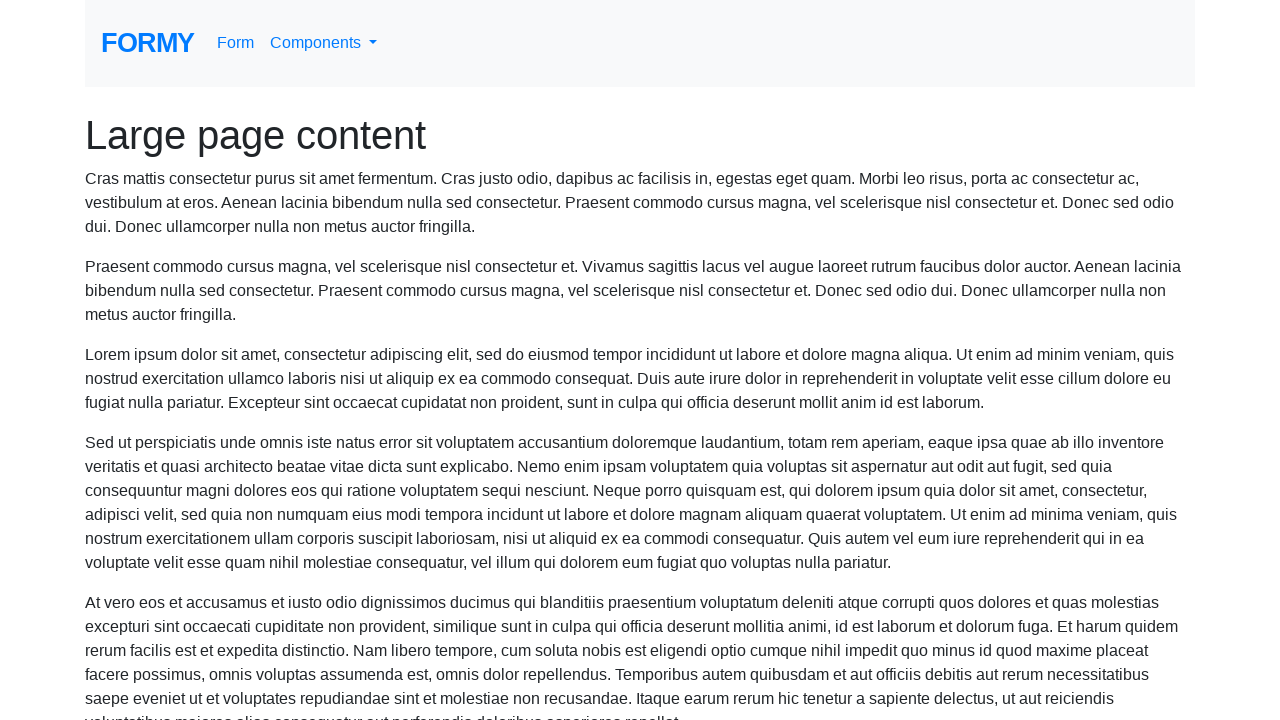

Scrolled to the name field
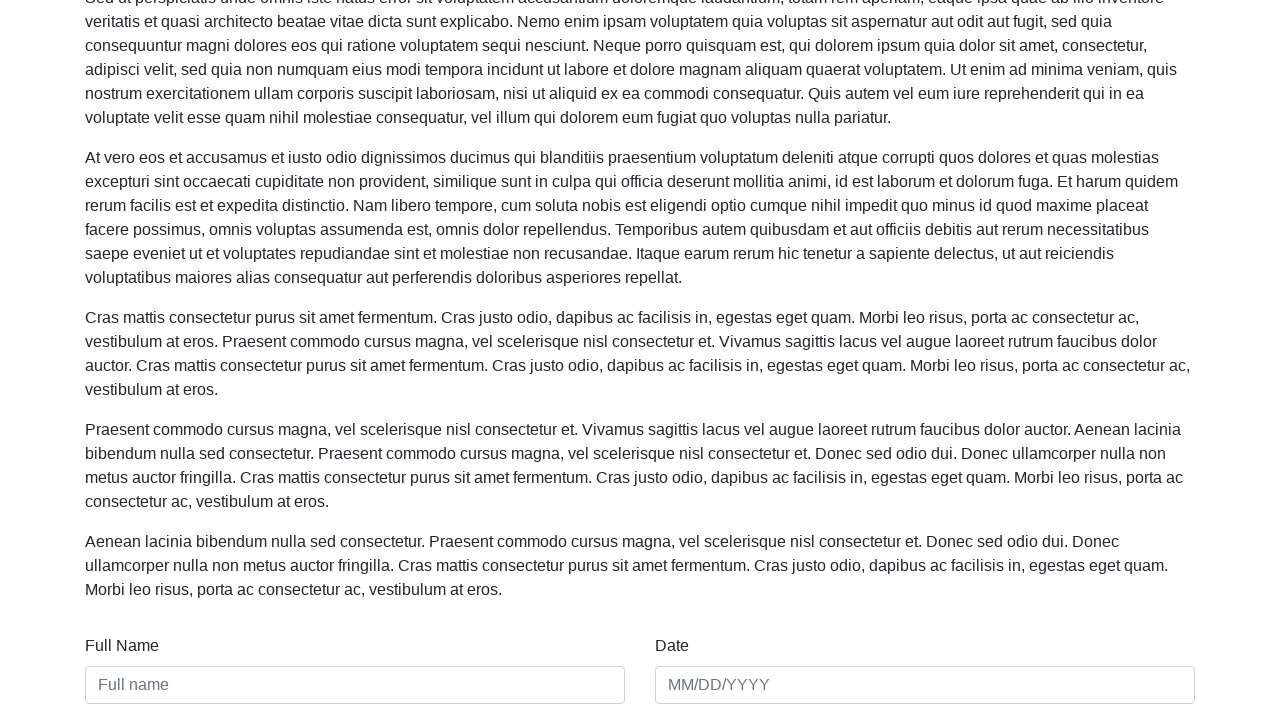

Clicked on the name field at (355, 685) on #name
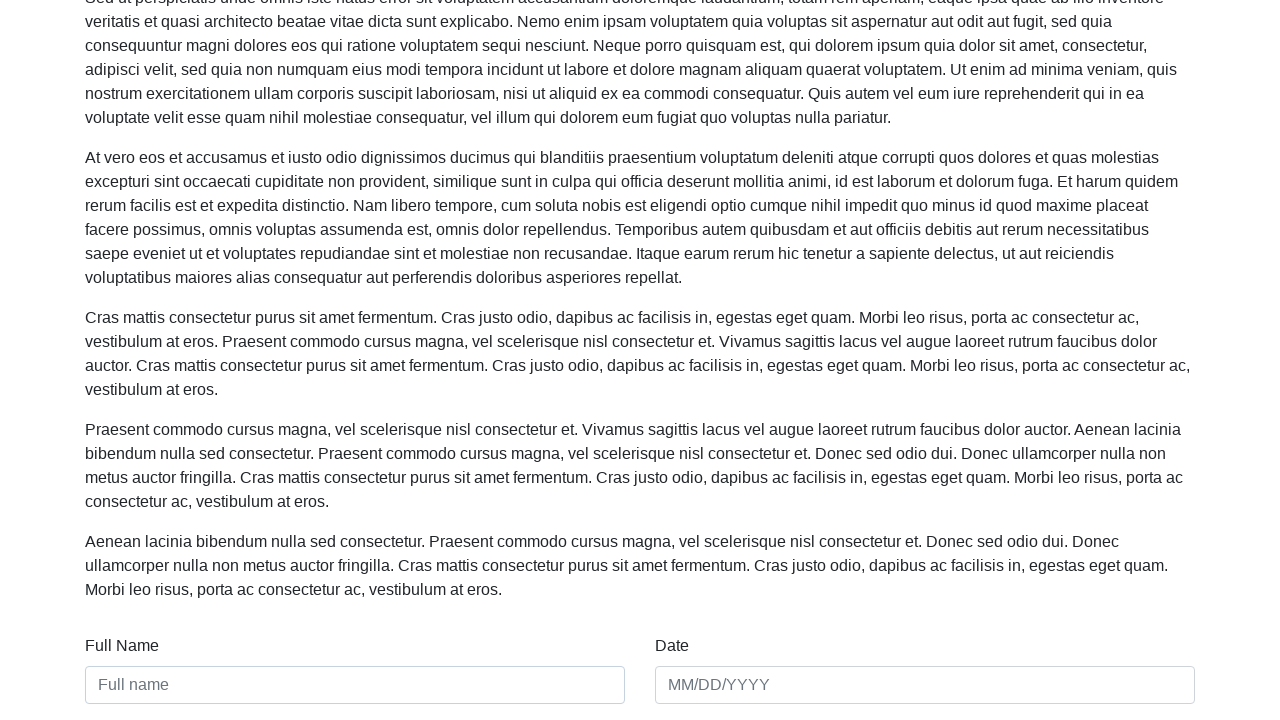

Filled name field with 'Maria Rodriguez' on #name
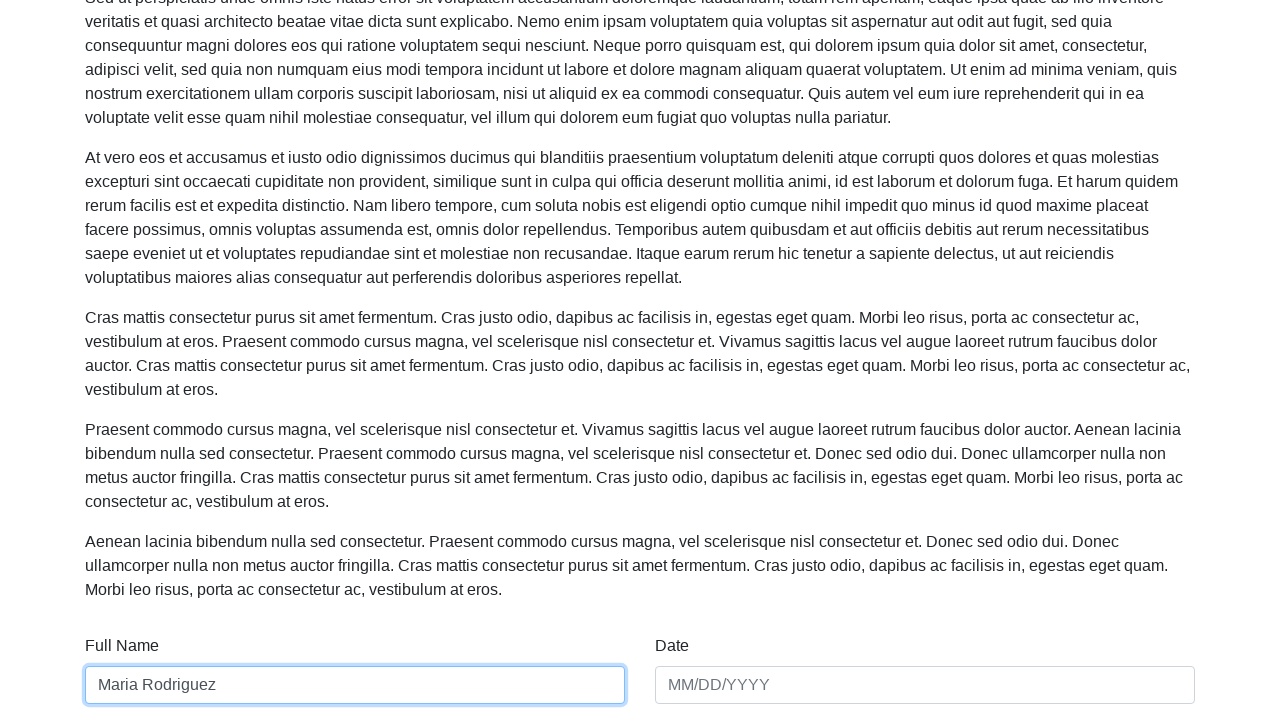

Filled date field with '03/15/2024' on #date
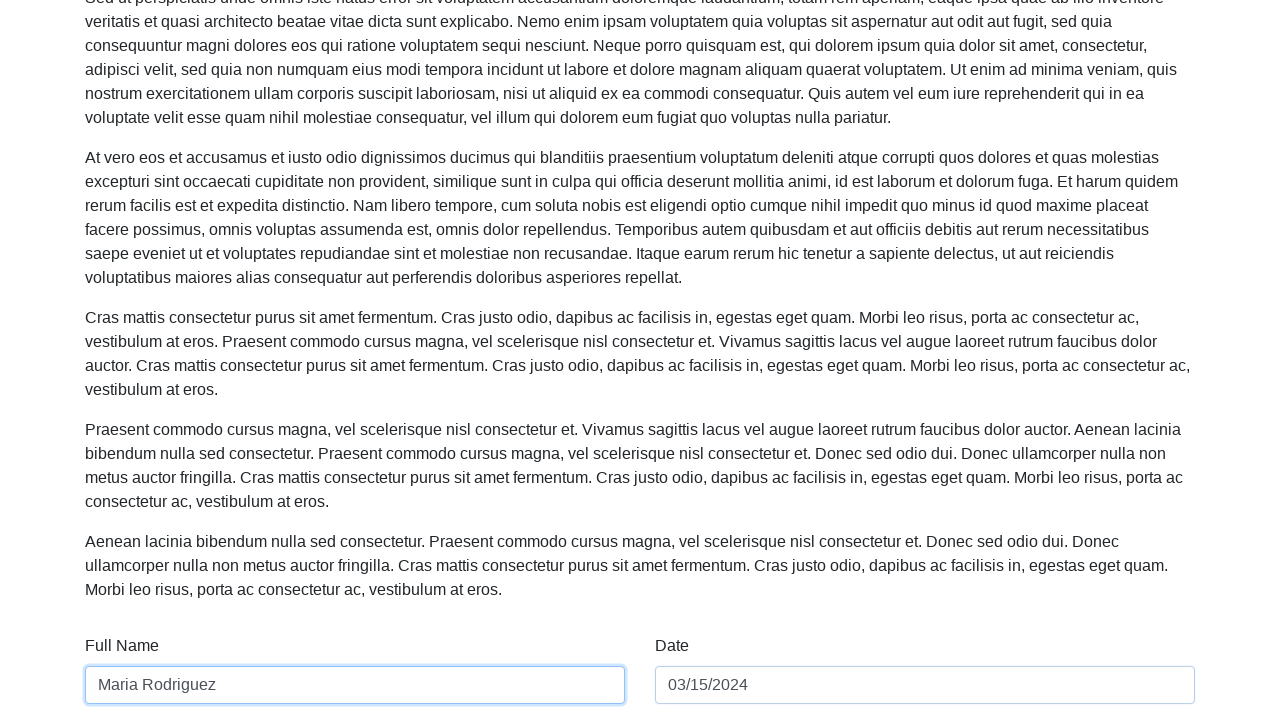

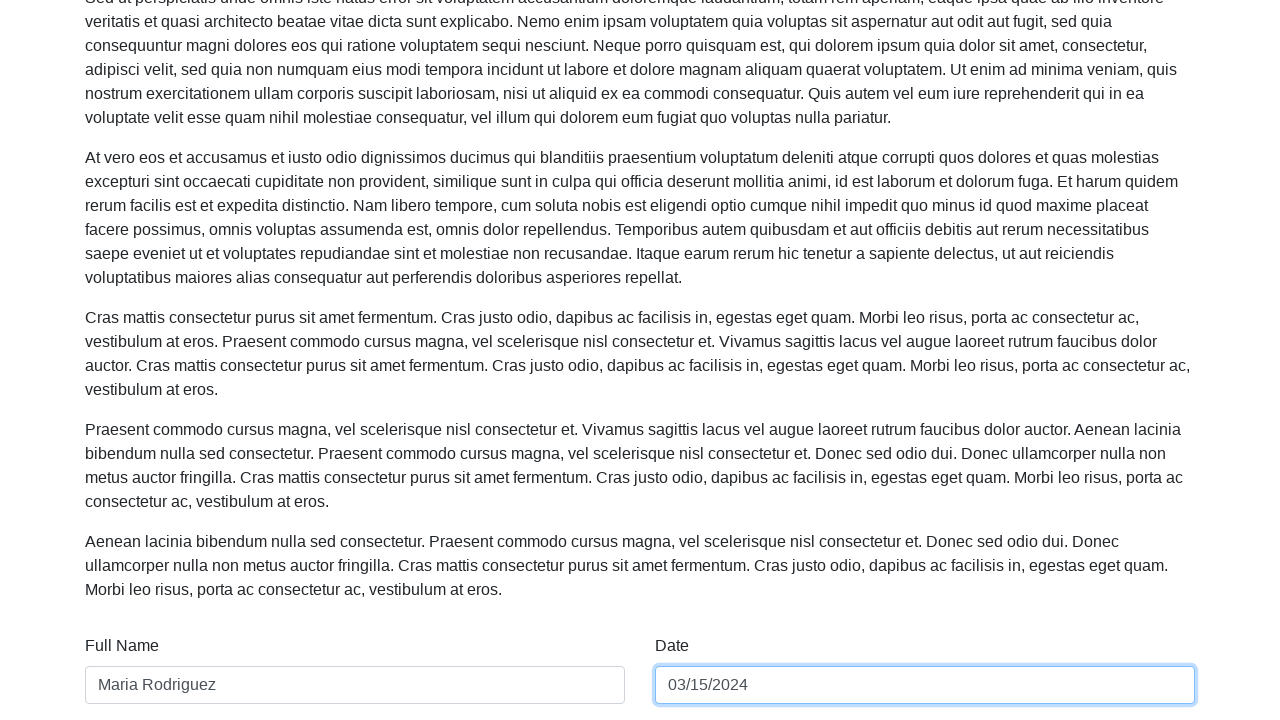